Tests slider functionality by dragging the slider handle horizontally to a new position

Starting URL: https://jqueryui.com/slider/

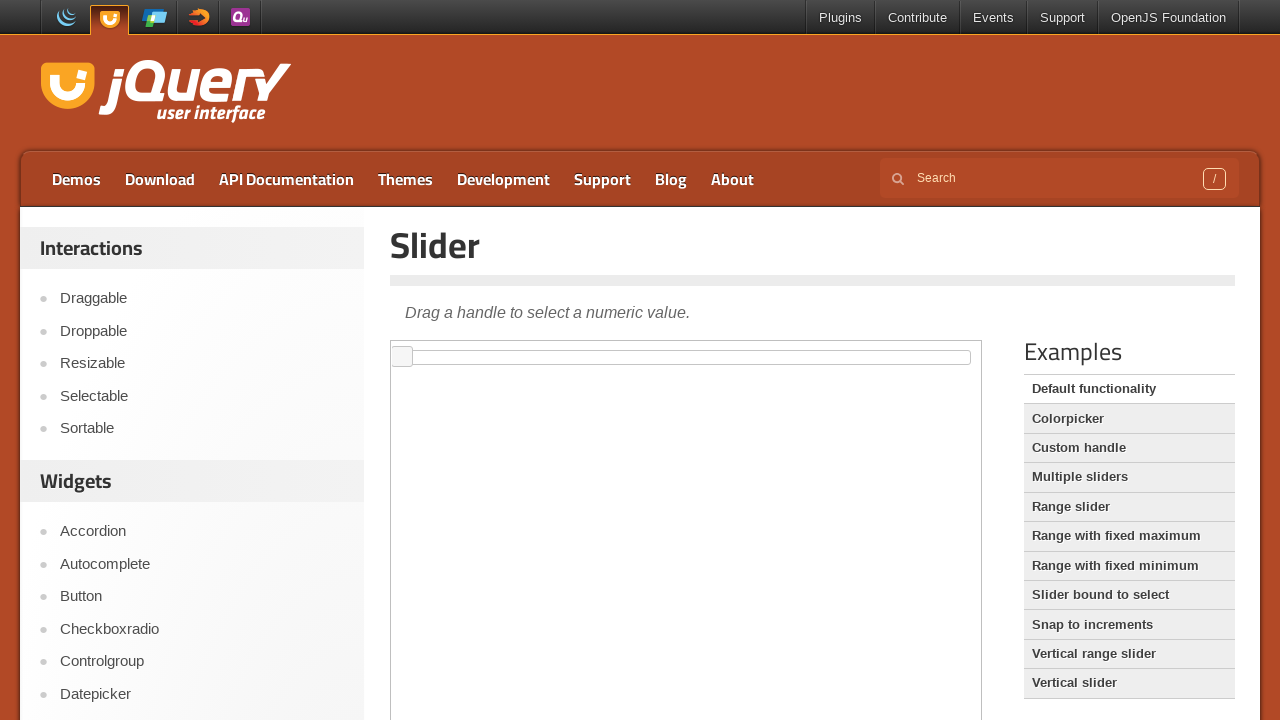

Located the iframe containing the slider
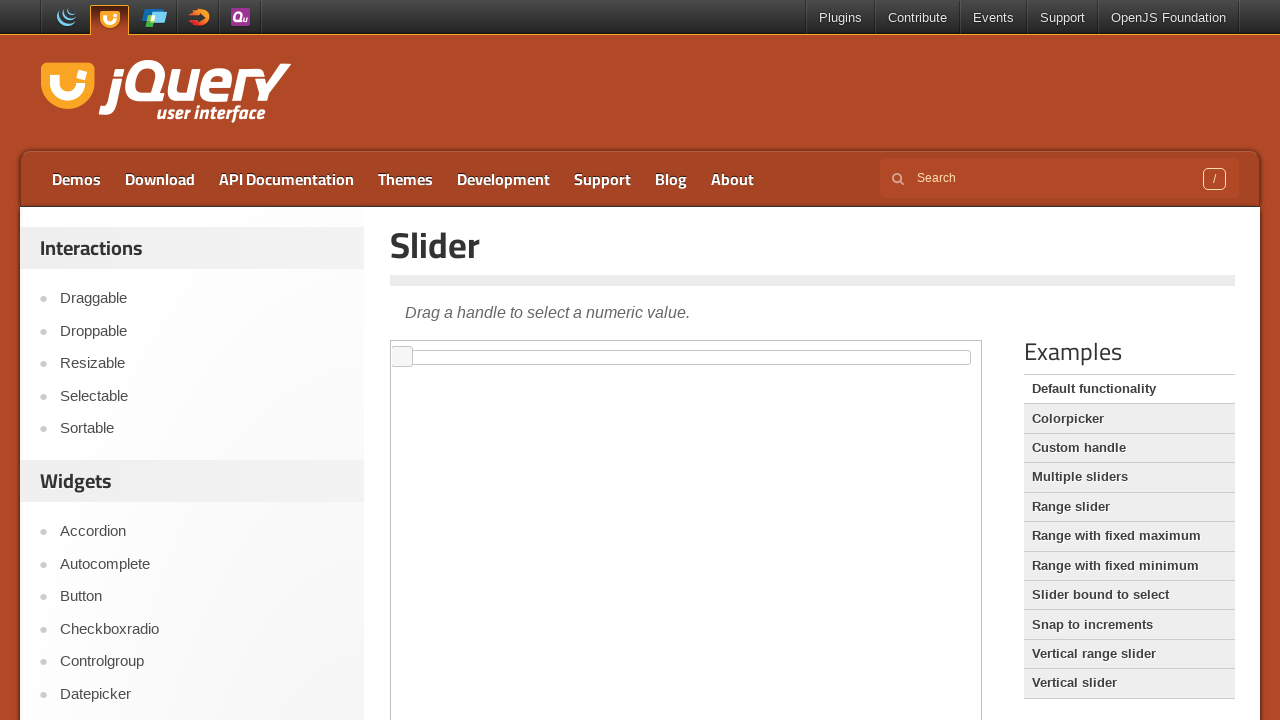

Located the slider handle element
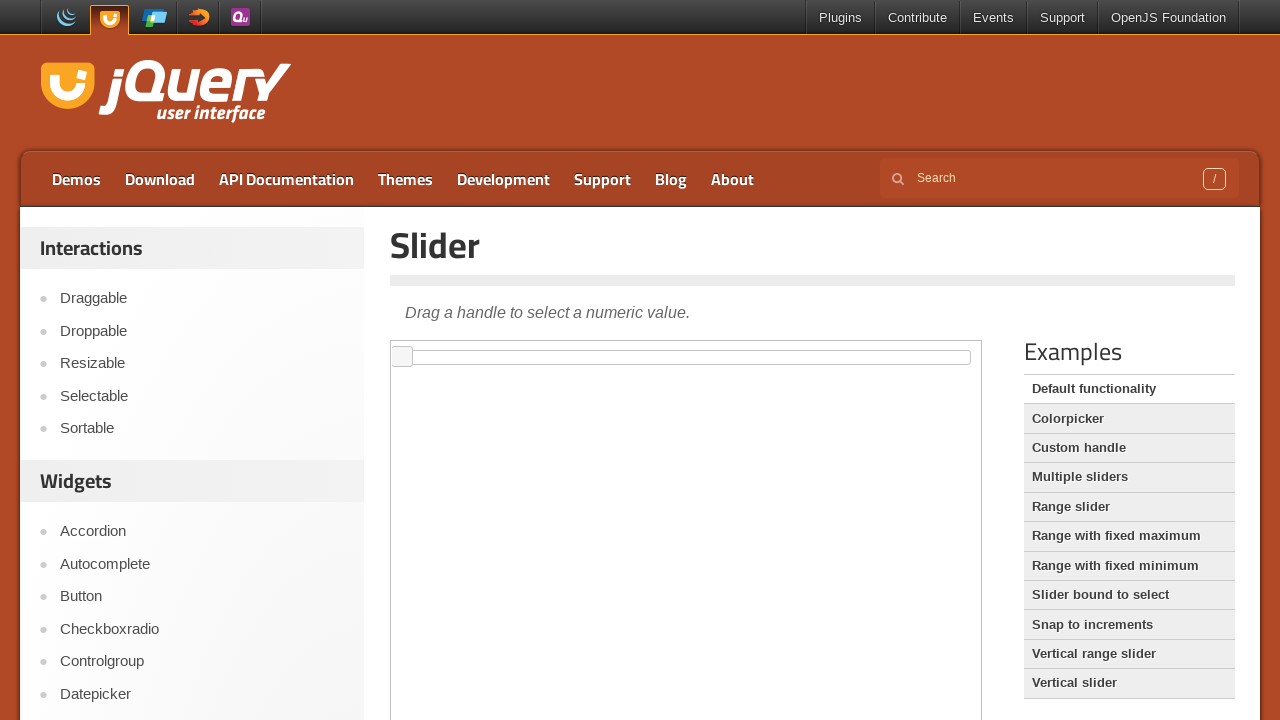

Retrieved slider handle bounding box coordinates
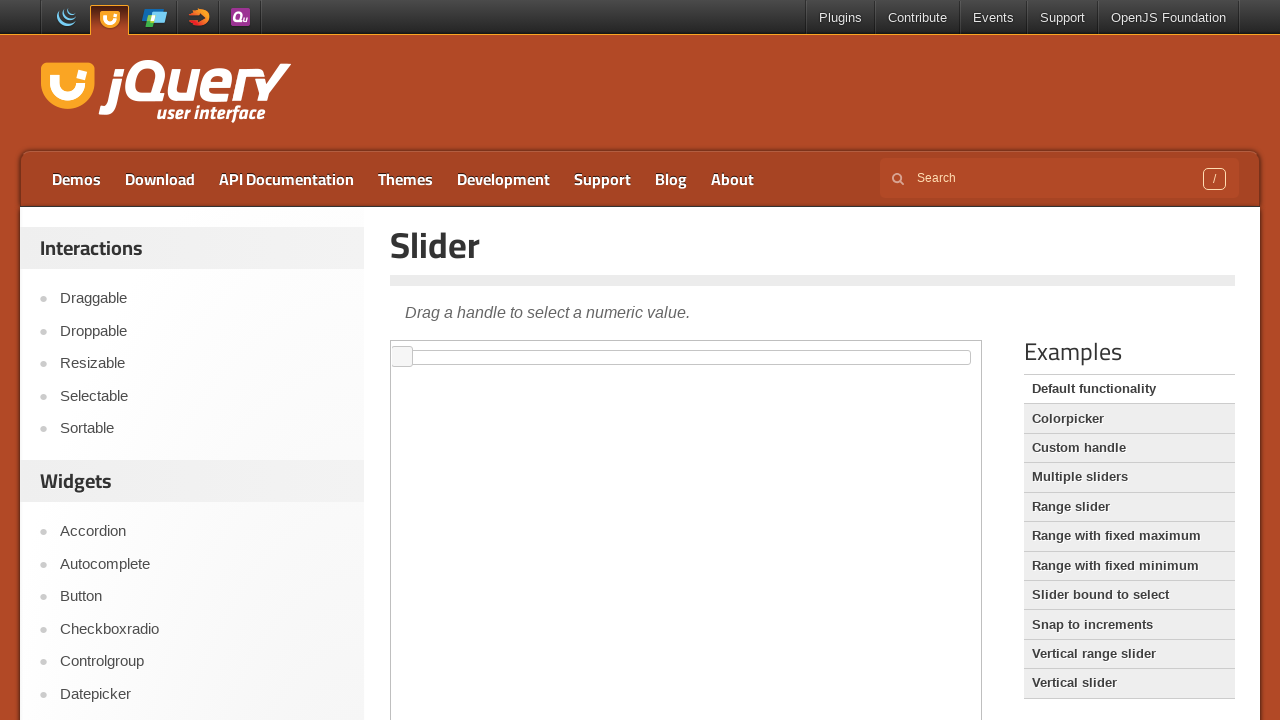

Moved mouse to slider handle center position at (402, 357)
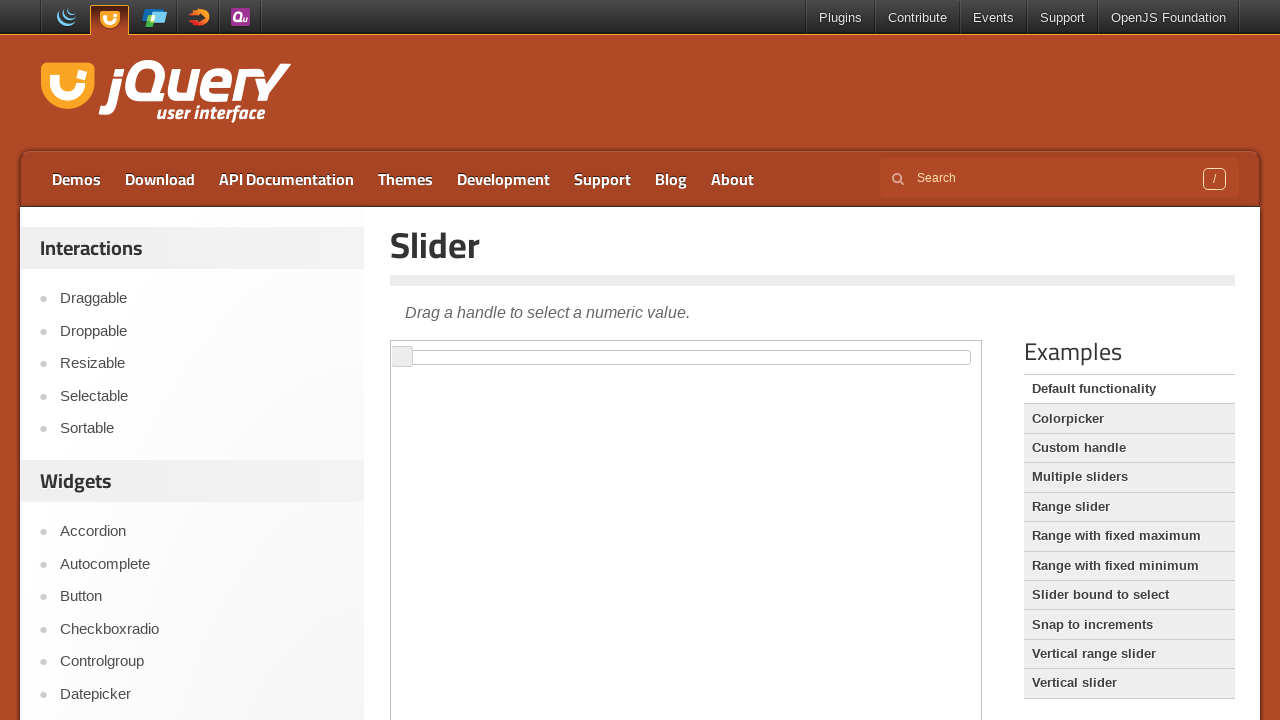

Pressed mouse button down on slider handle at (402, 357)
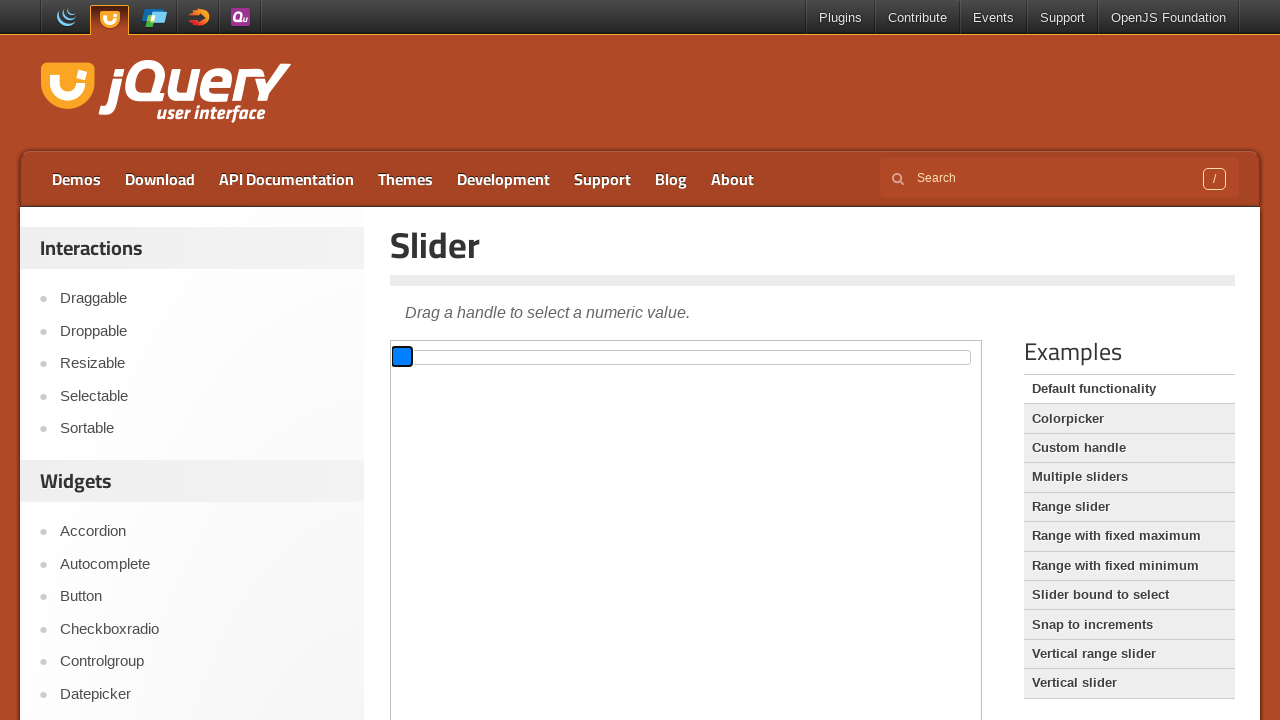

Dragged slider handle 300 pixels to the right at (702, 357)
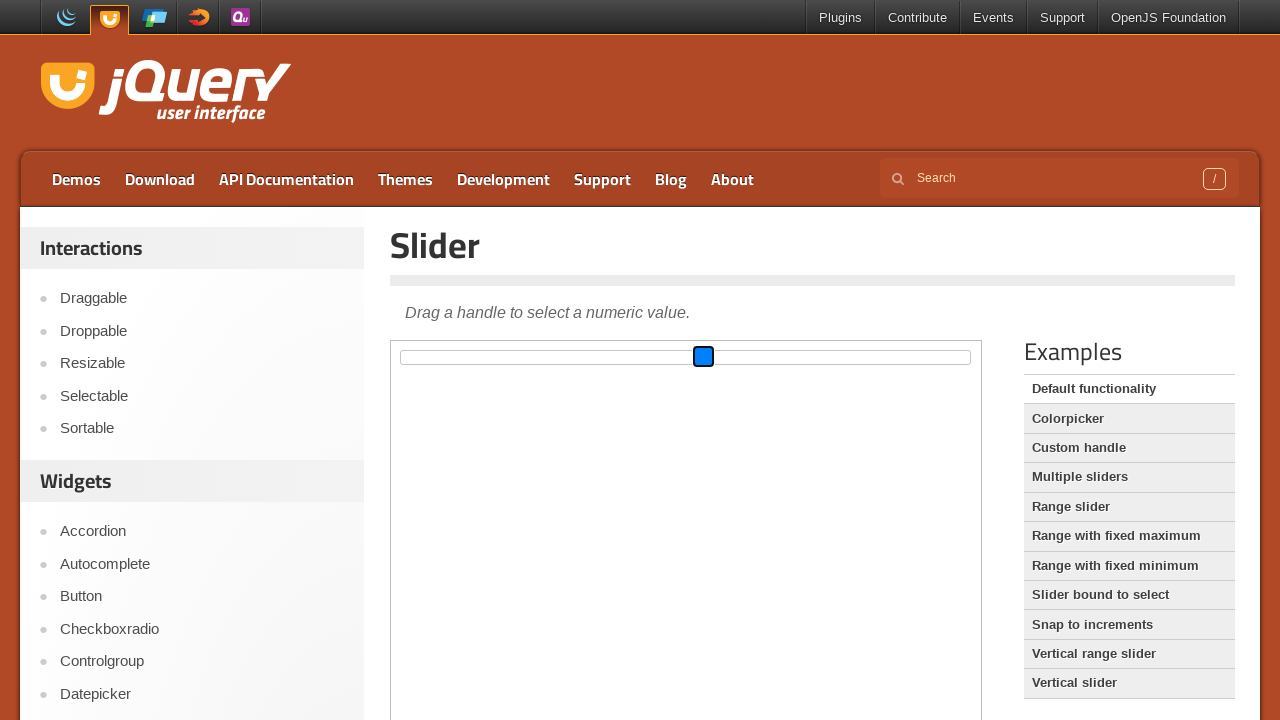

Released mouse button to complete slider drag at (702, 357)
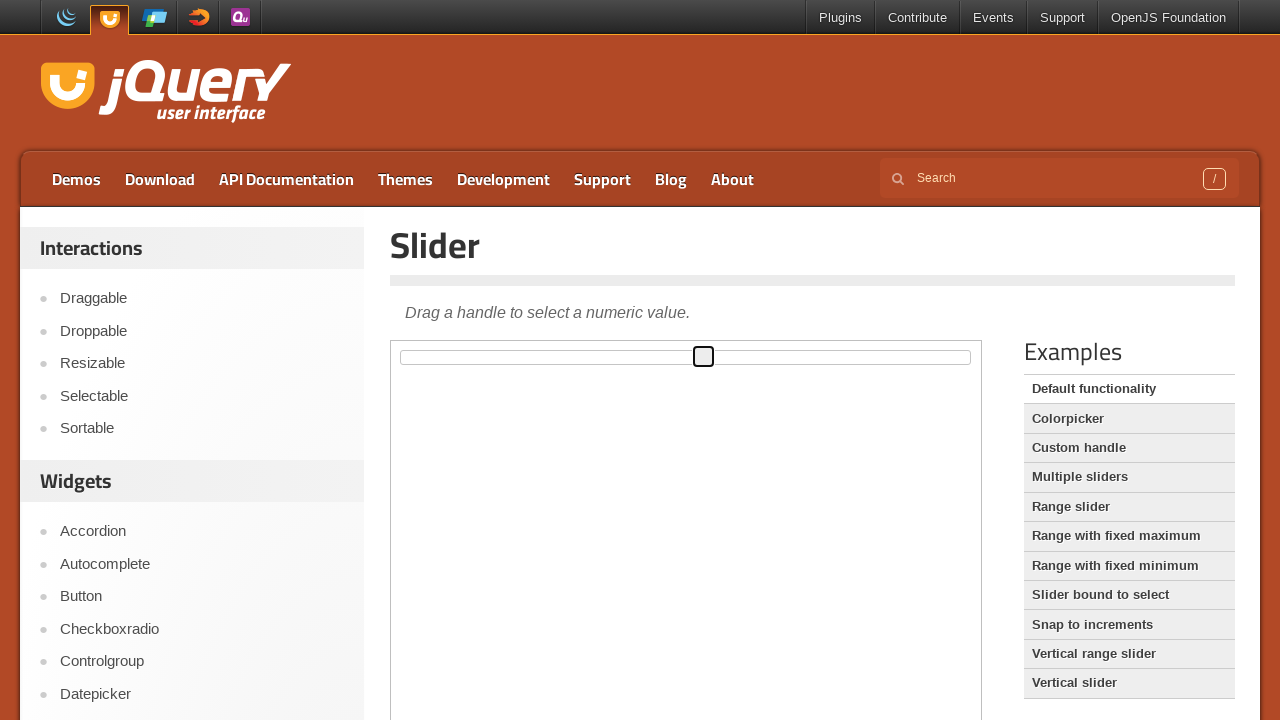

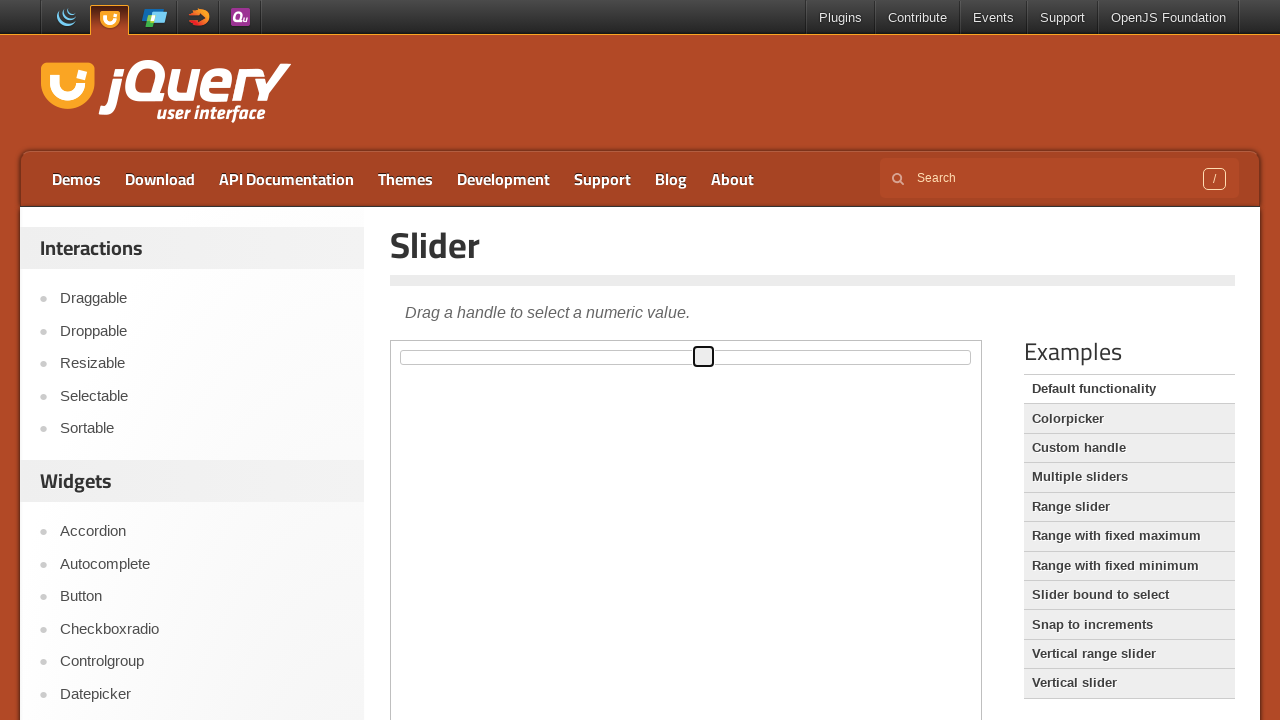